Tests drag and drop functionality by clicking, holding, and moving the element by specific coordinates offset

Starting URL: https://jqueryui.com/droppable

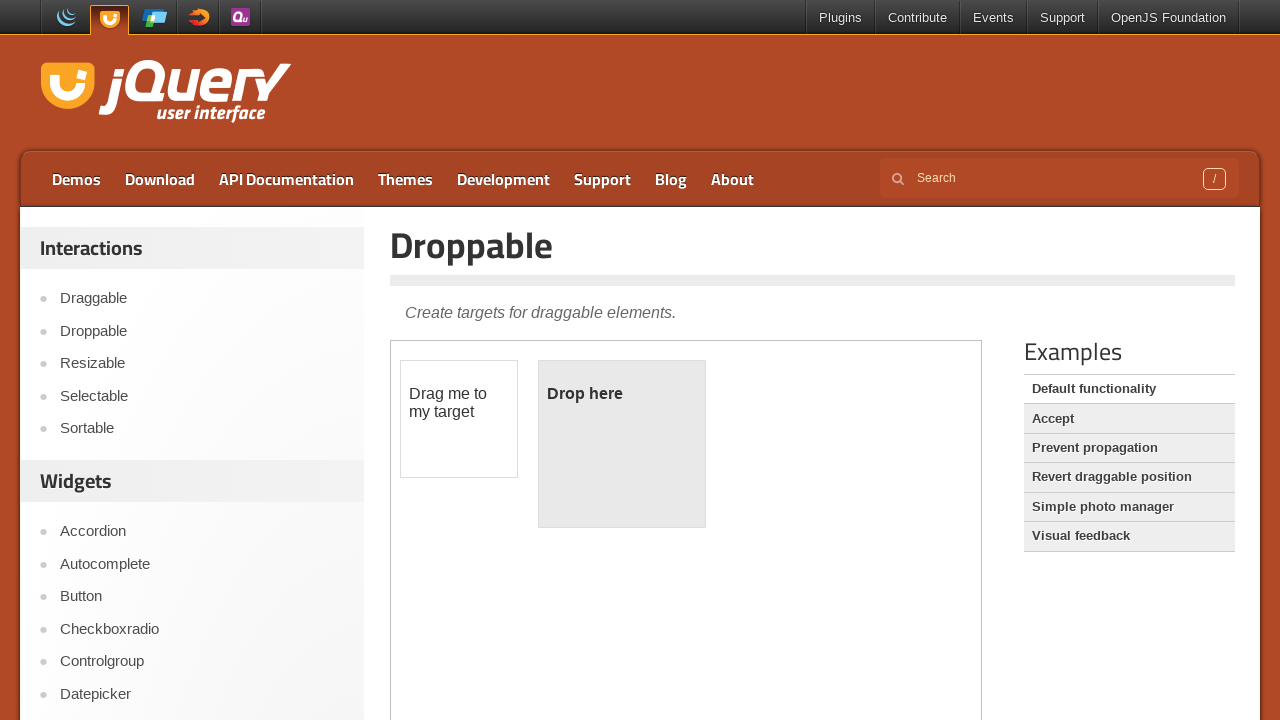

Located iframe containing drag and drop elements
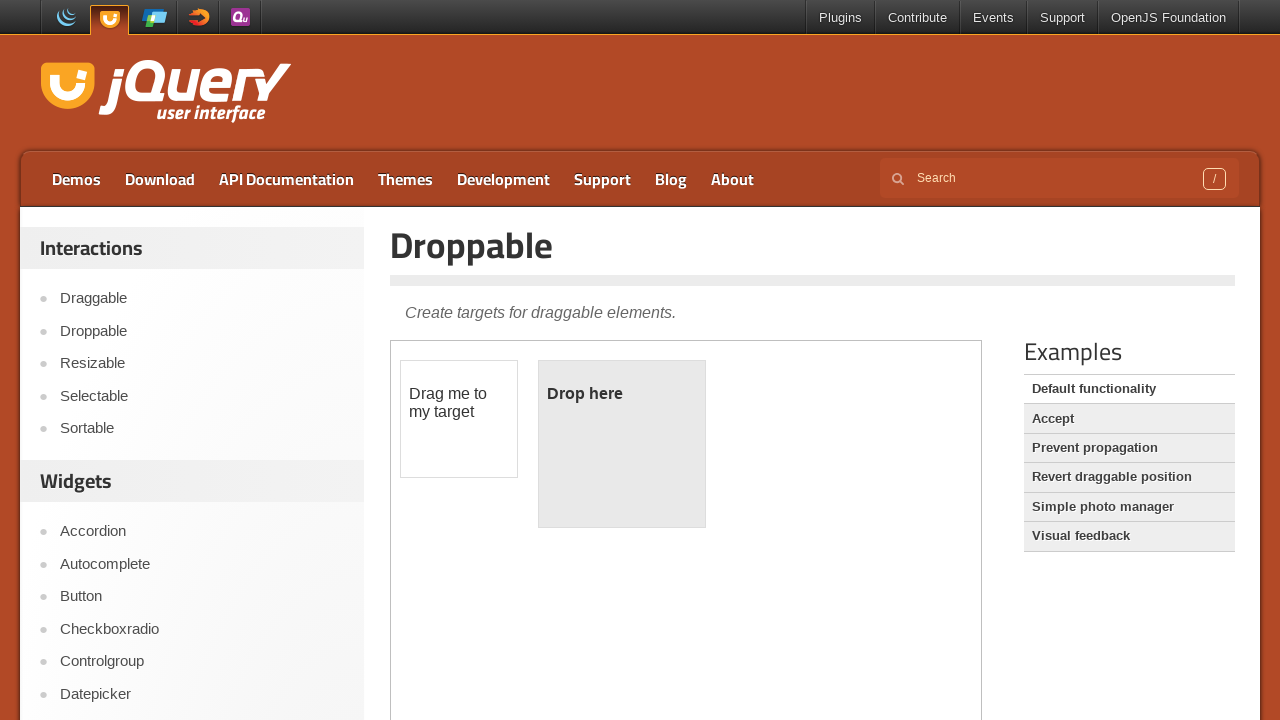

Located draggable source element
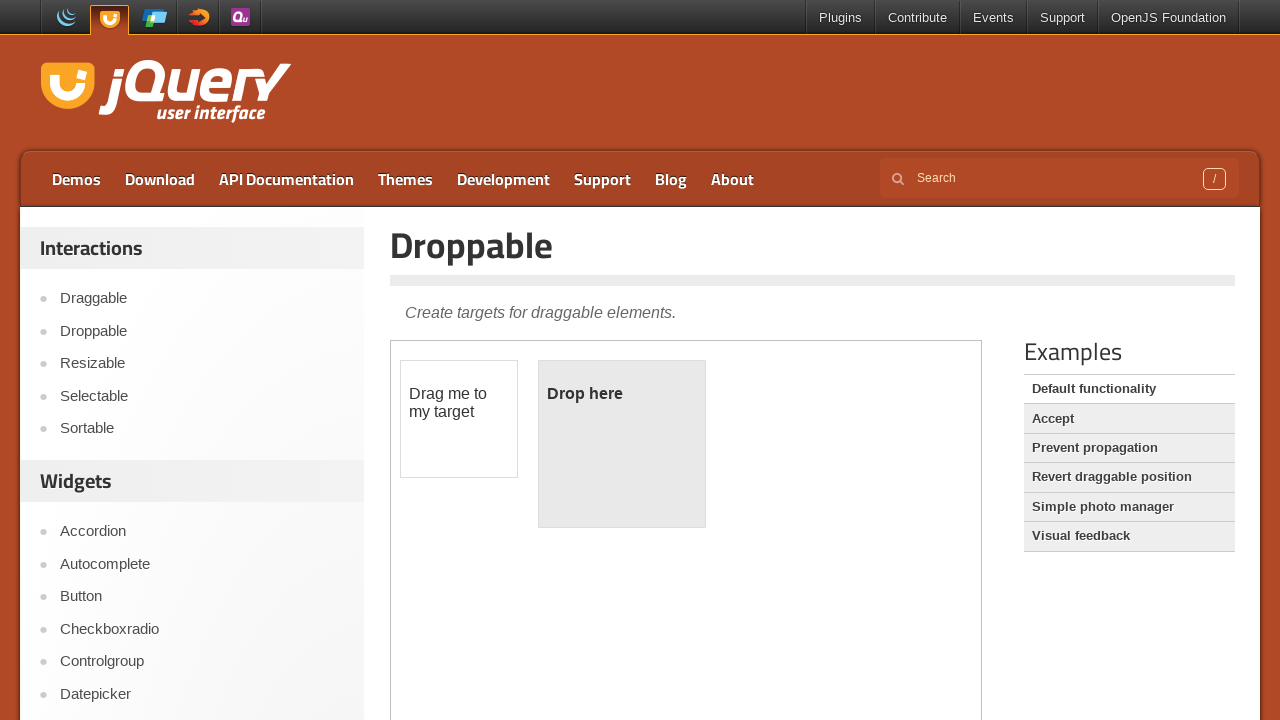

Retrieved bounding box of draggable element
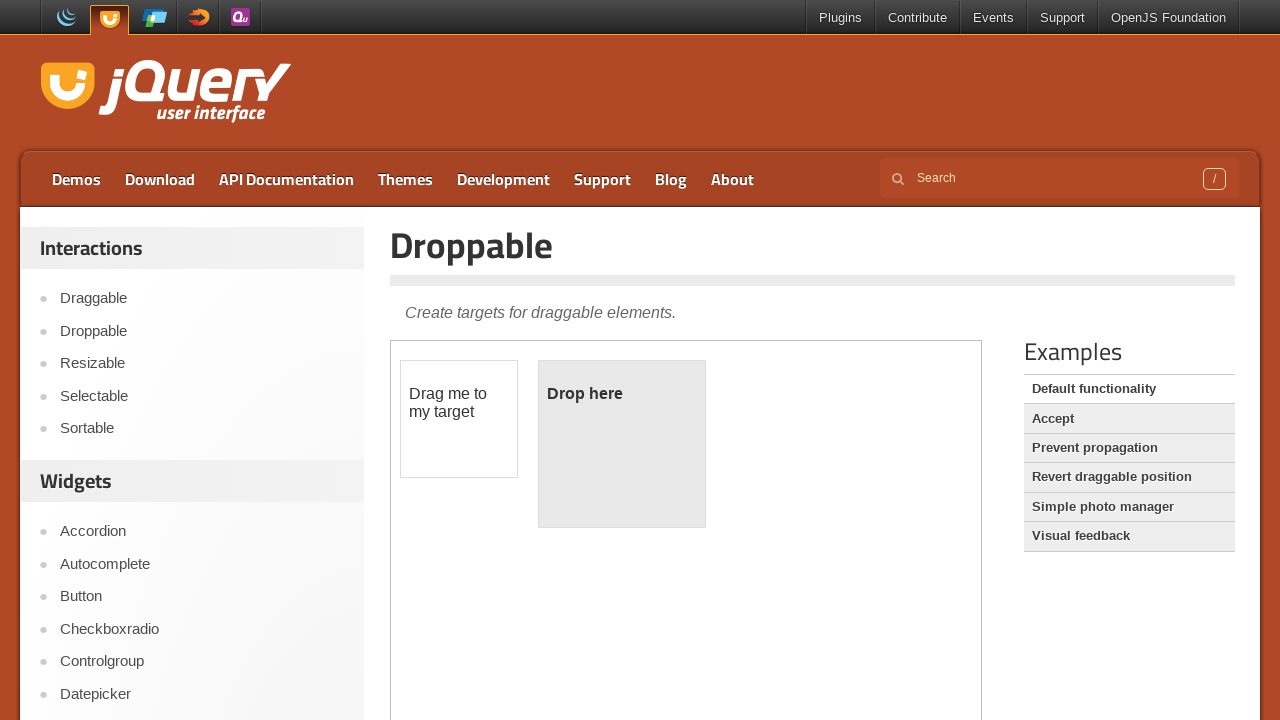

Dragged element from #draggable to #droppable target at (622, 444)
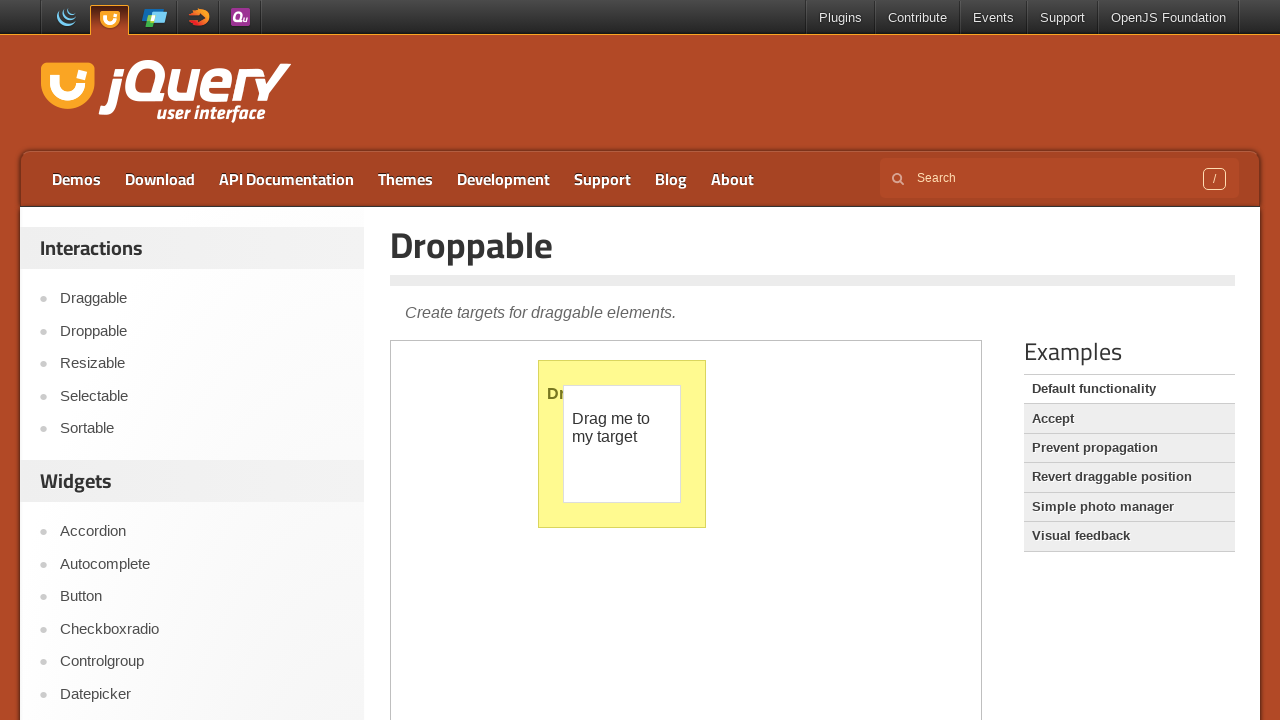

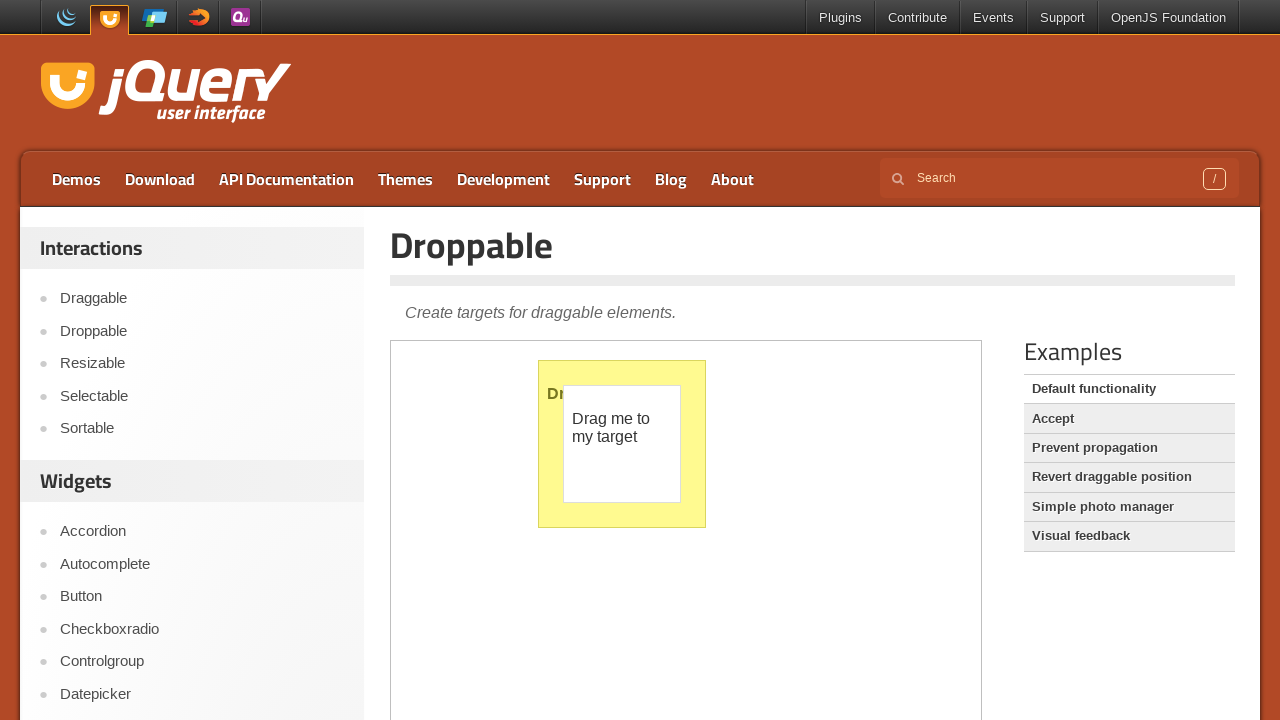